Tests form filling functionality by clearing and populating text fields including name, email, and address fields on a demo QA form

Starting URL: https://demoqa.com/text-box

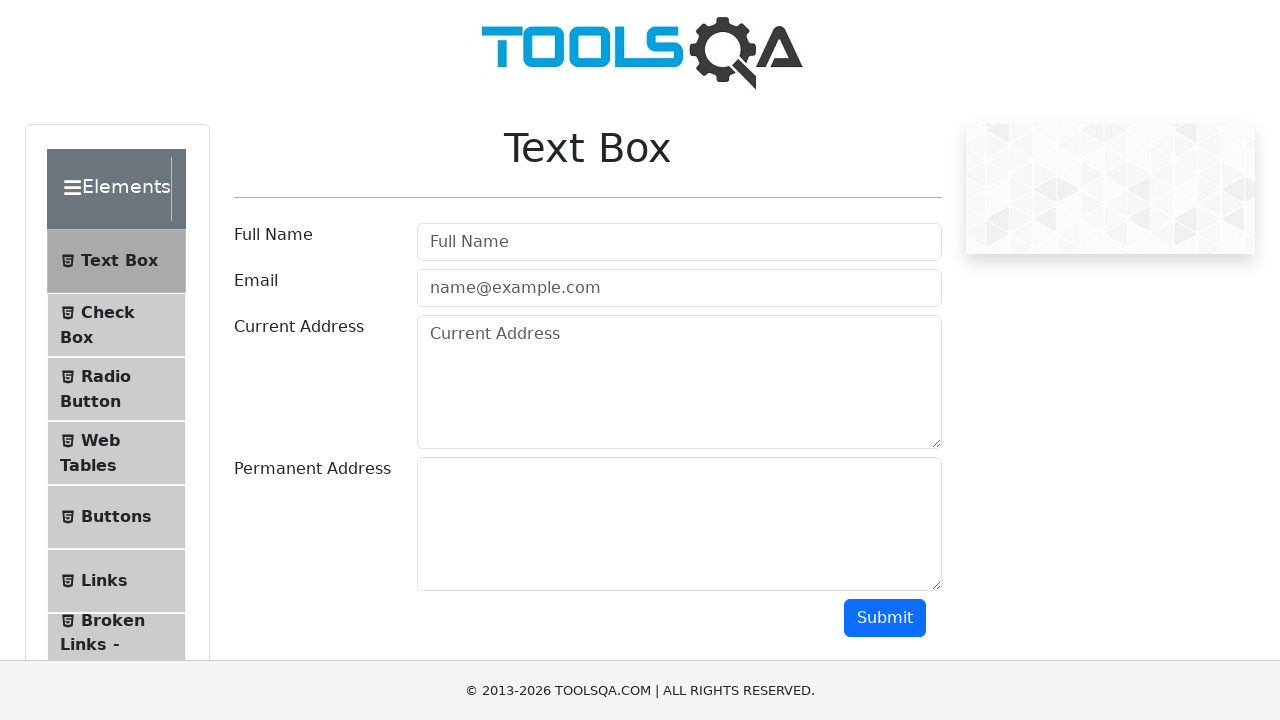

Cleared name field on xpath=//input[@id='userName']
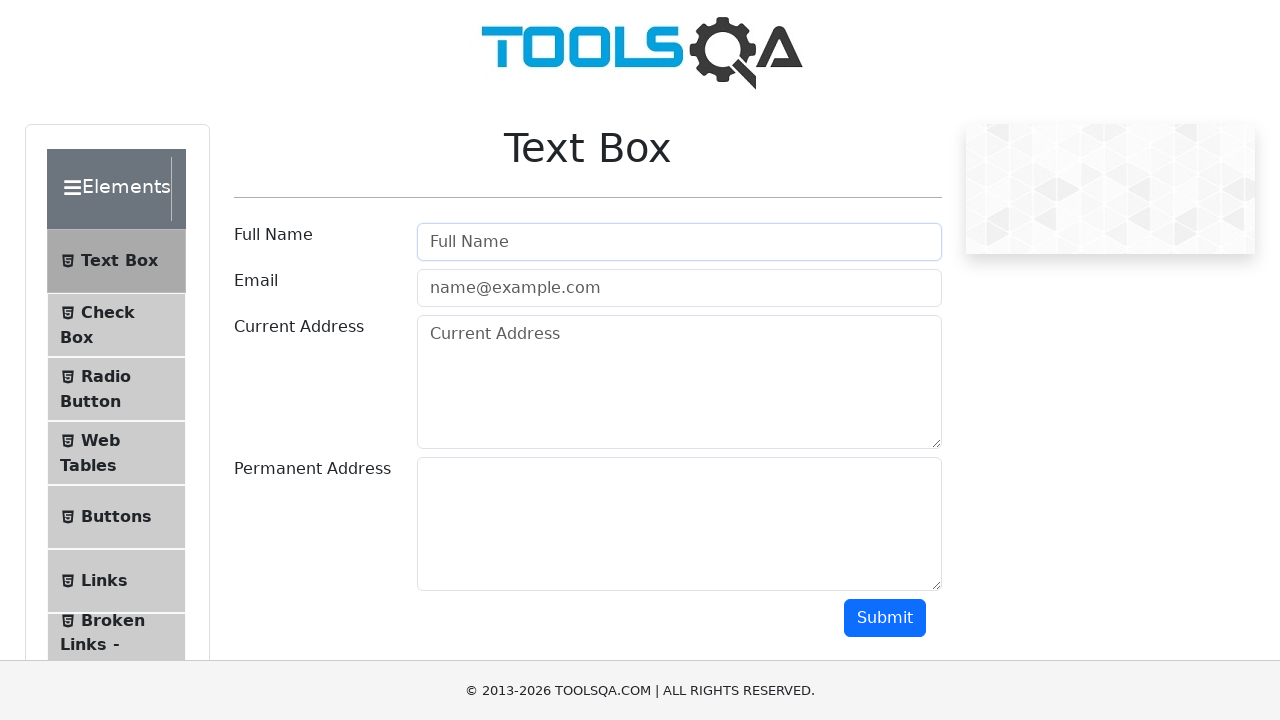

Filled name field with 'TEST' on xpath=//input[@id='userName']
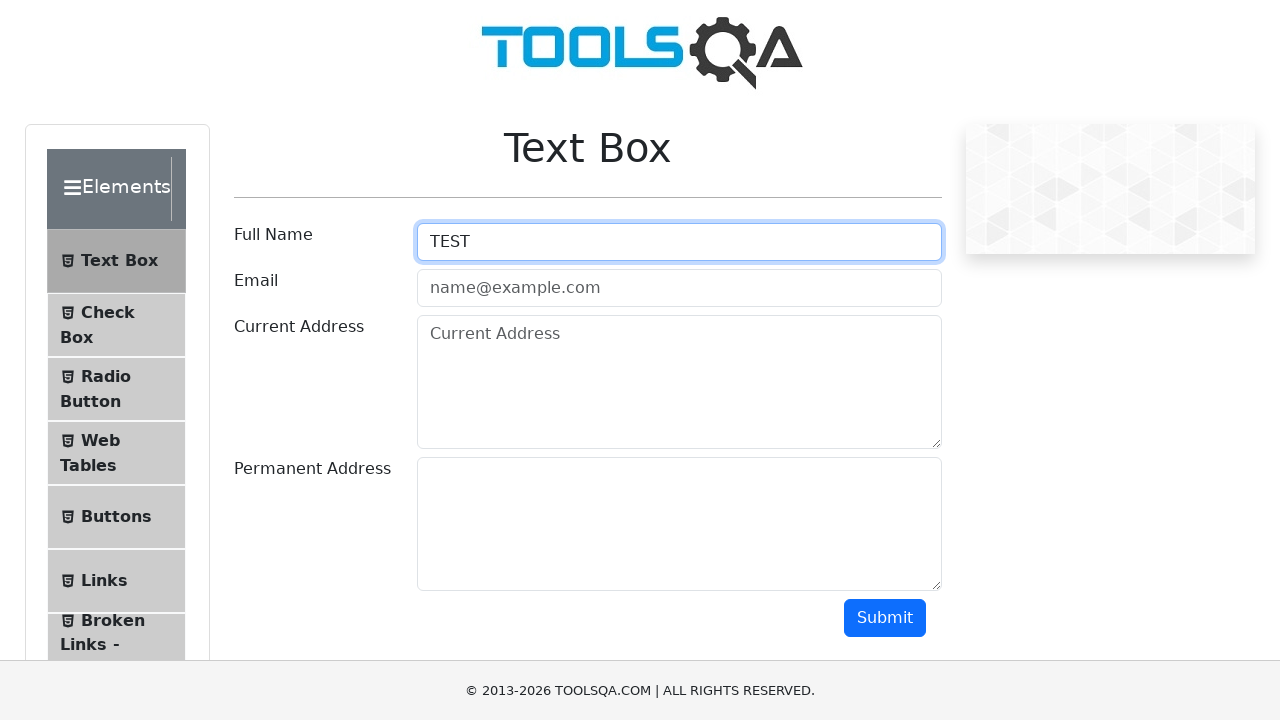

Cleared email field on xpath=//input[@id='userEmail']
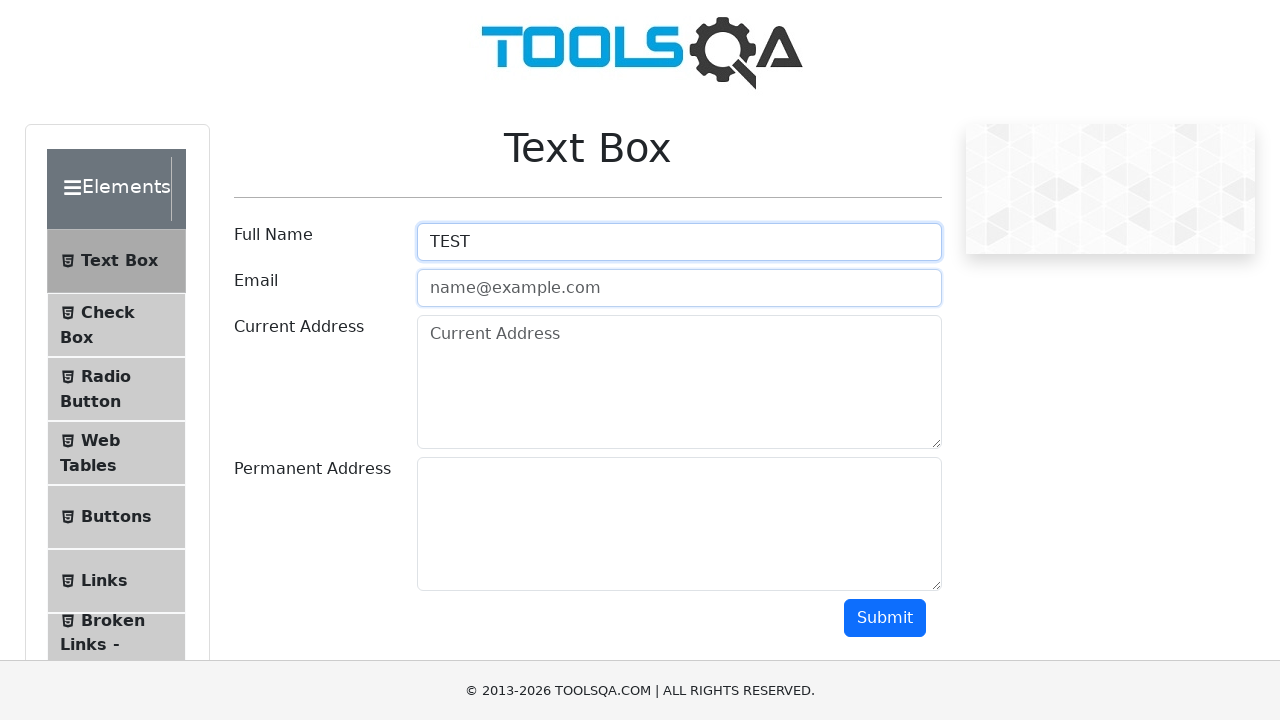

Filled email field with 'TEST' on xpath=//input[@id='userEmail']
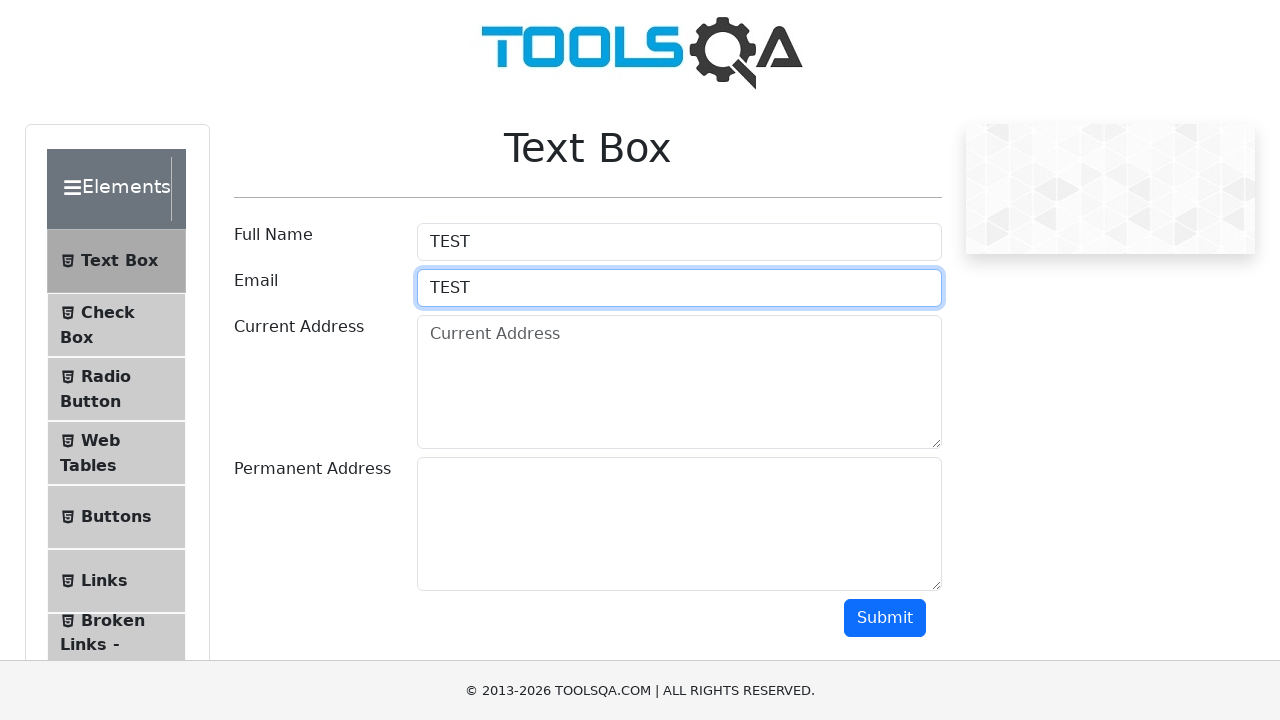

Cleared current address field on xpath=//textarea[@id='currentAddress']
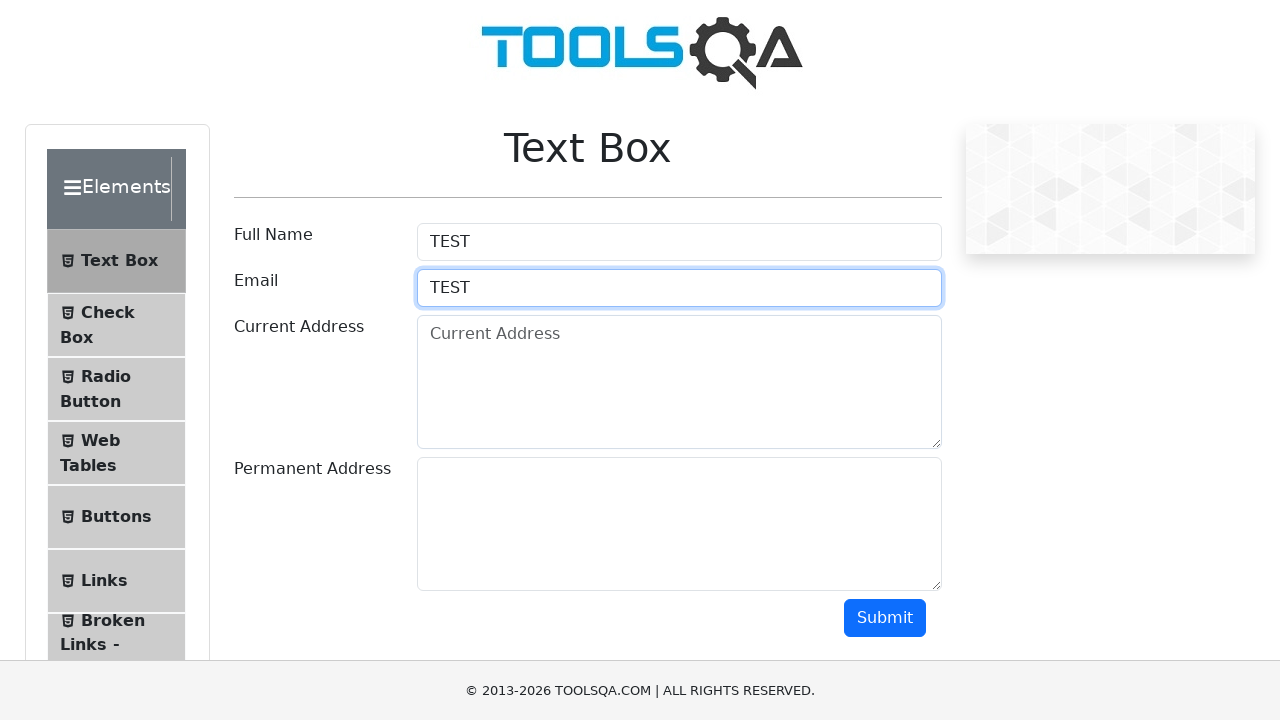

Filled current address field with 'TEST' on xpath=//textarea[@id='currentAddress']
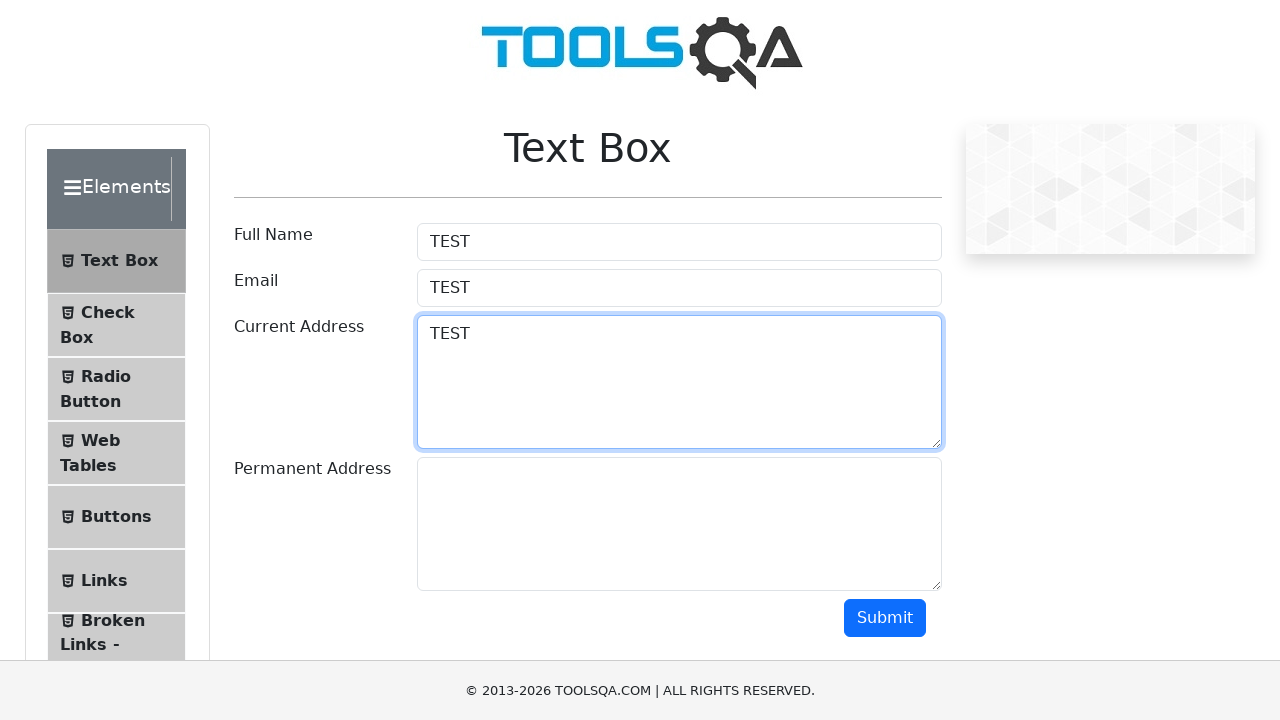

Cleared permanent address field on xpath=//textarea[@id='permanentAddress']
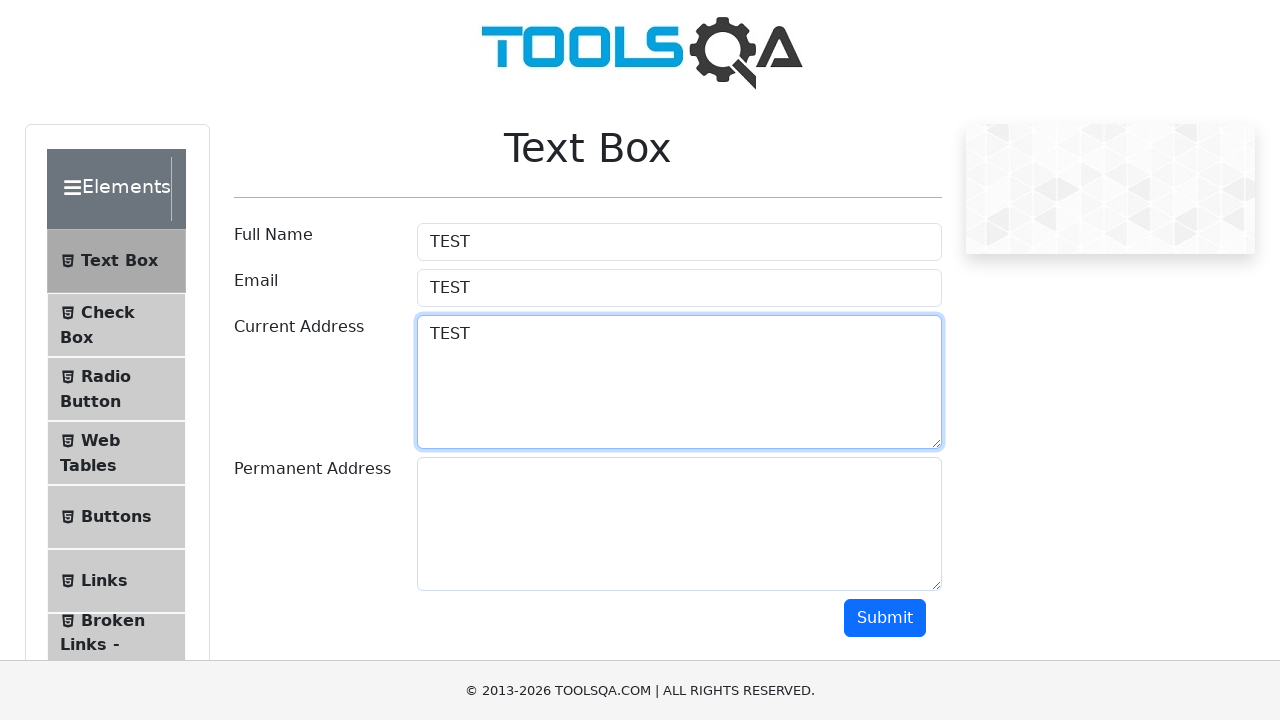

Filled permanent address field with 'TEST' on xpath=//textarea[@id='permanentAddress']
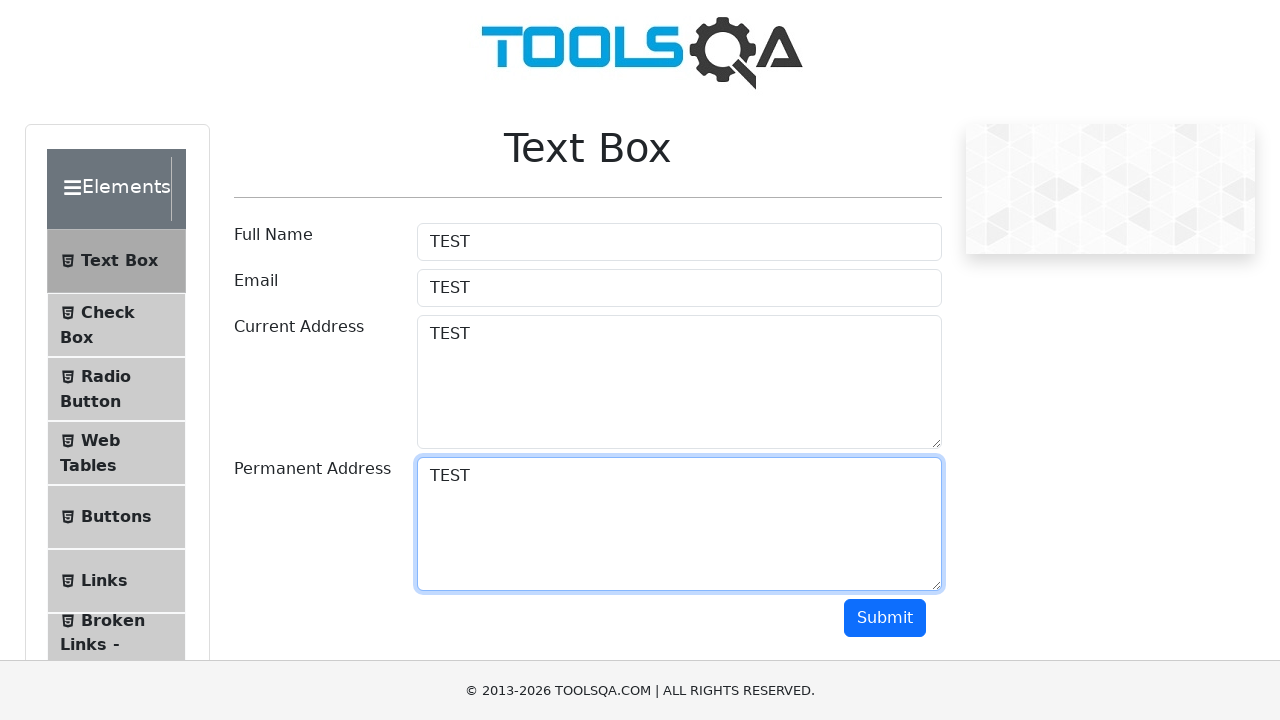

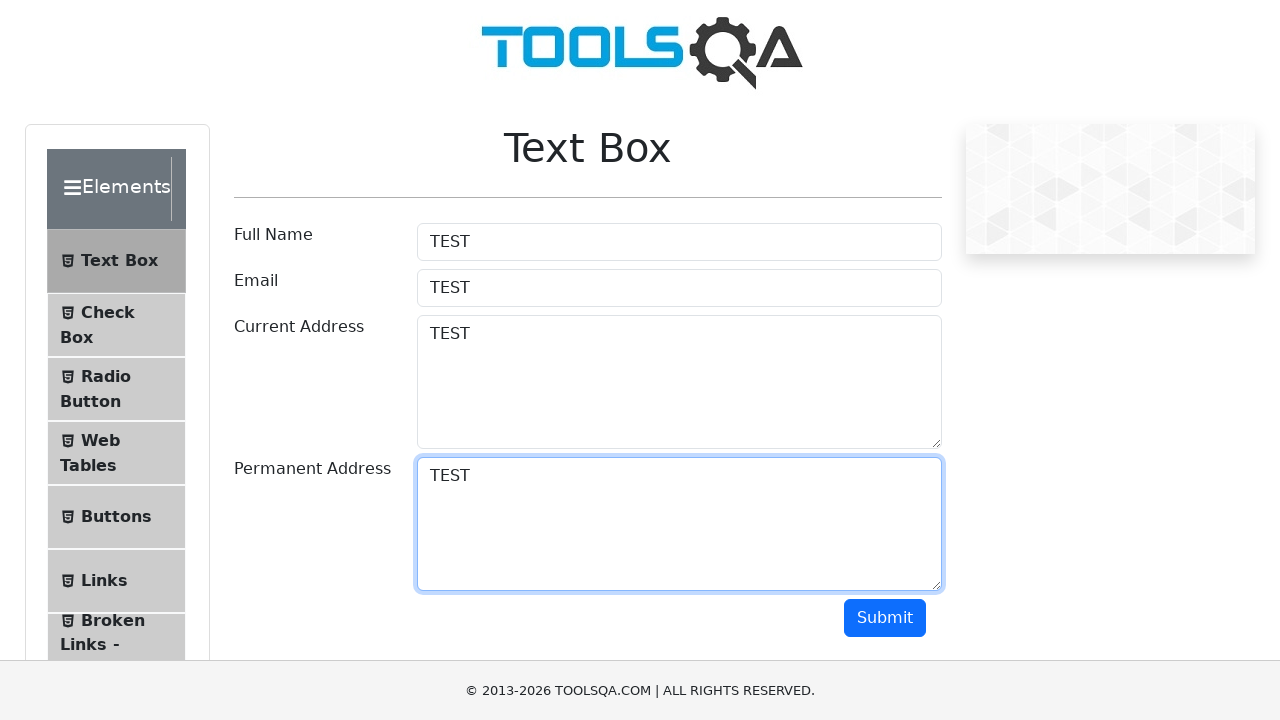